Tests getting an element's bounding rectangle

Starting URL: http://guinea-pig.webdriver.io

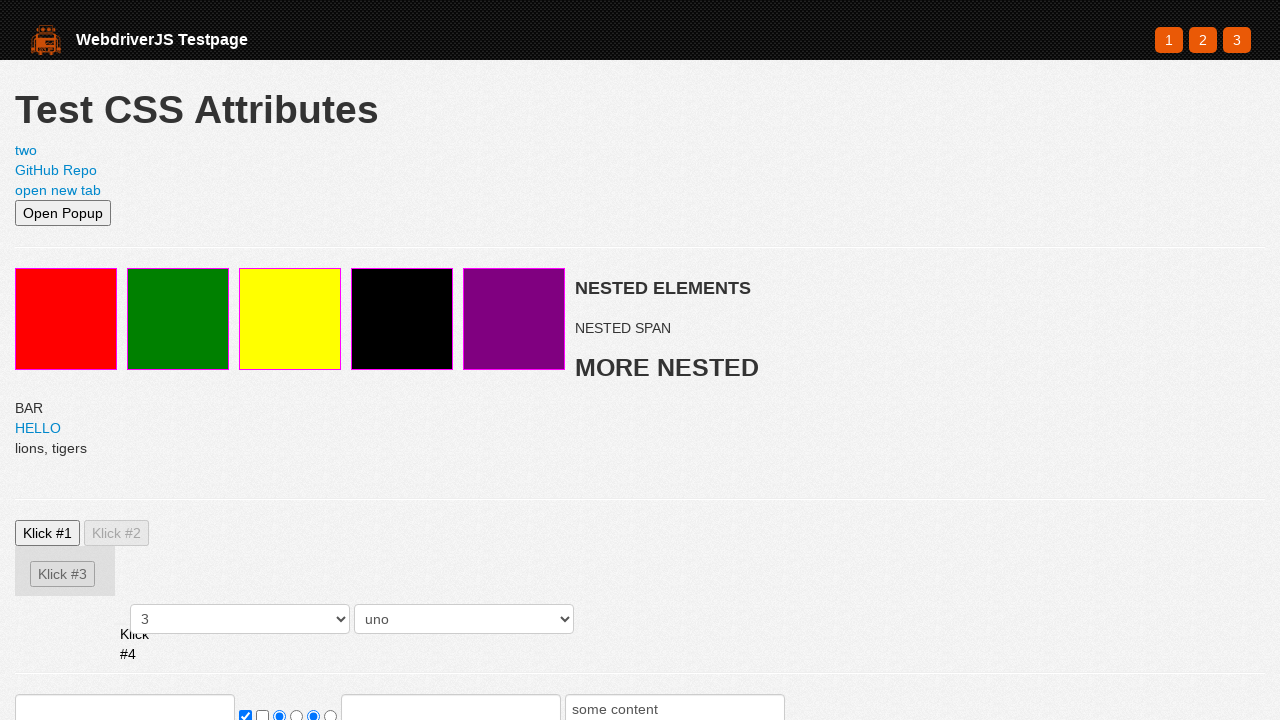

Located the second page link element
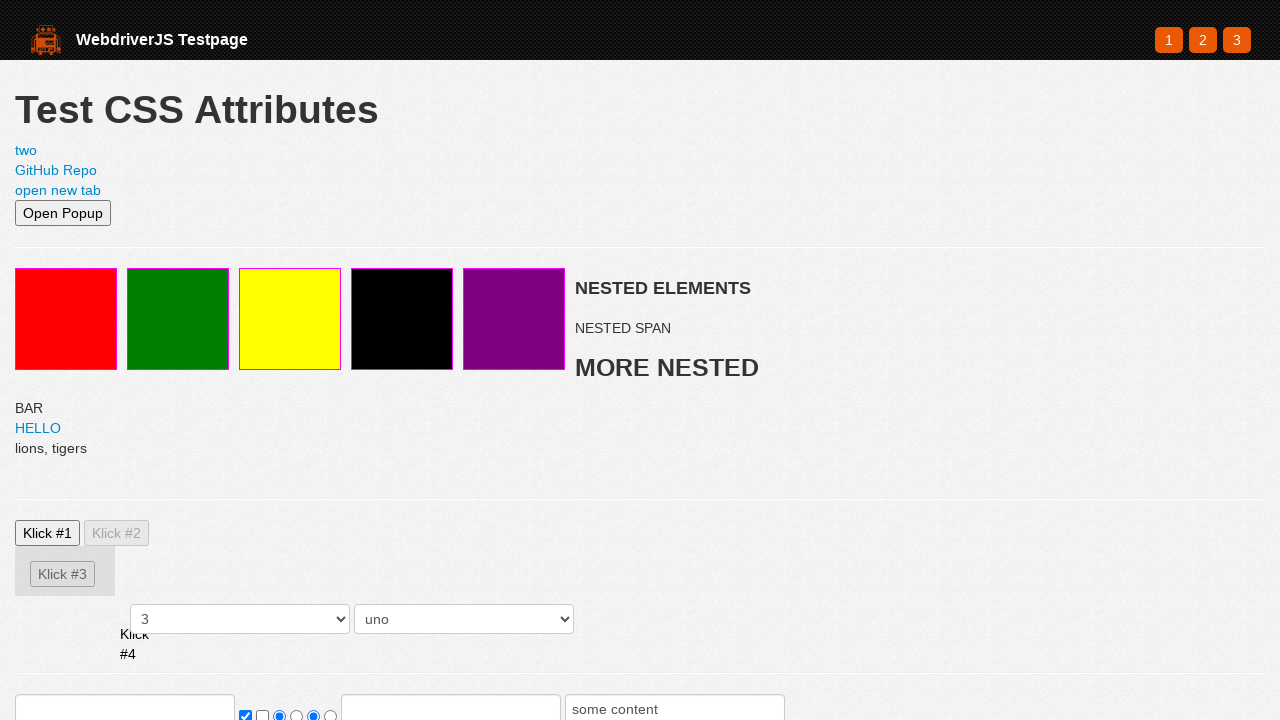

Retrieved bounding box of the link element
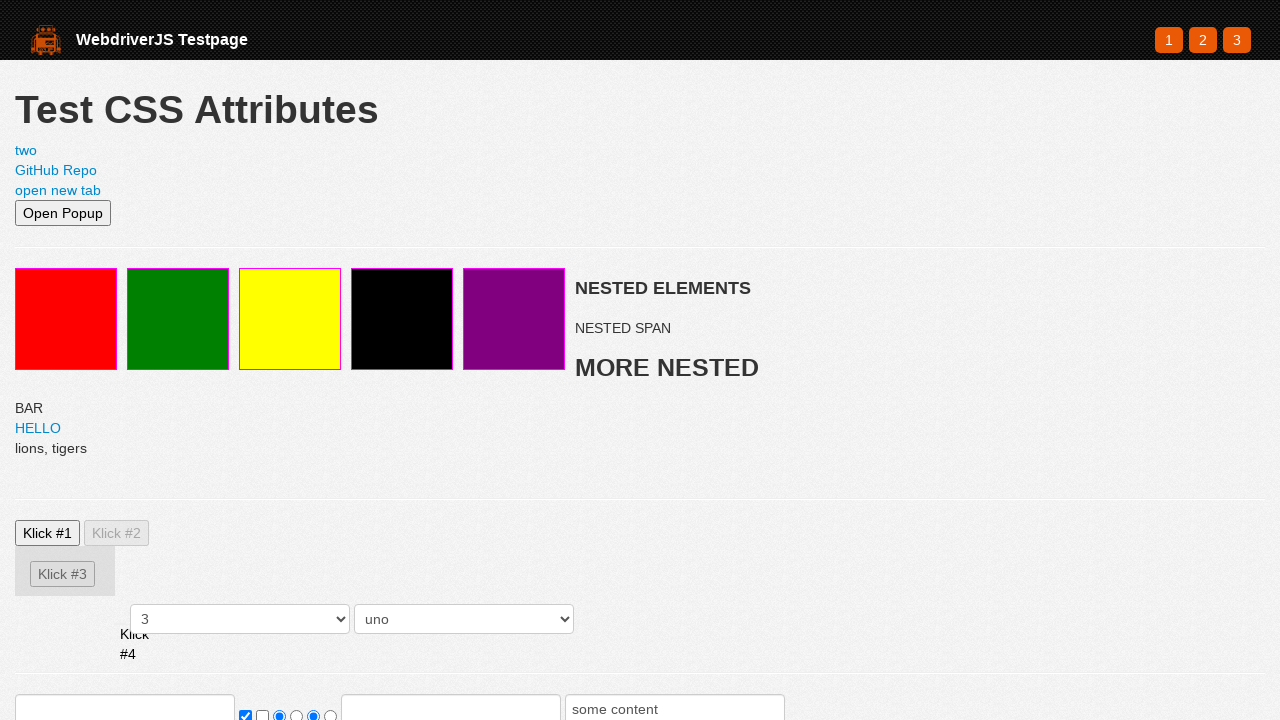

Asserted that bounding box is not None
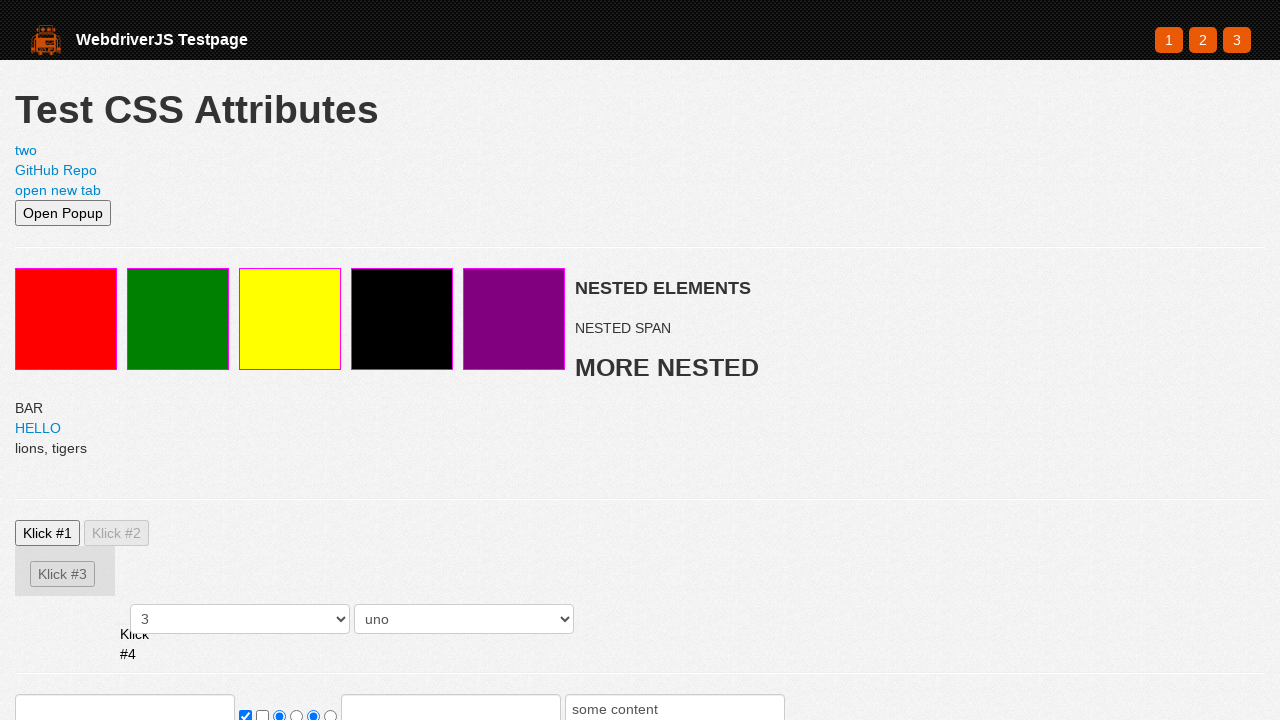

Asserted that bounding box contains width property
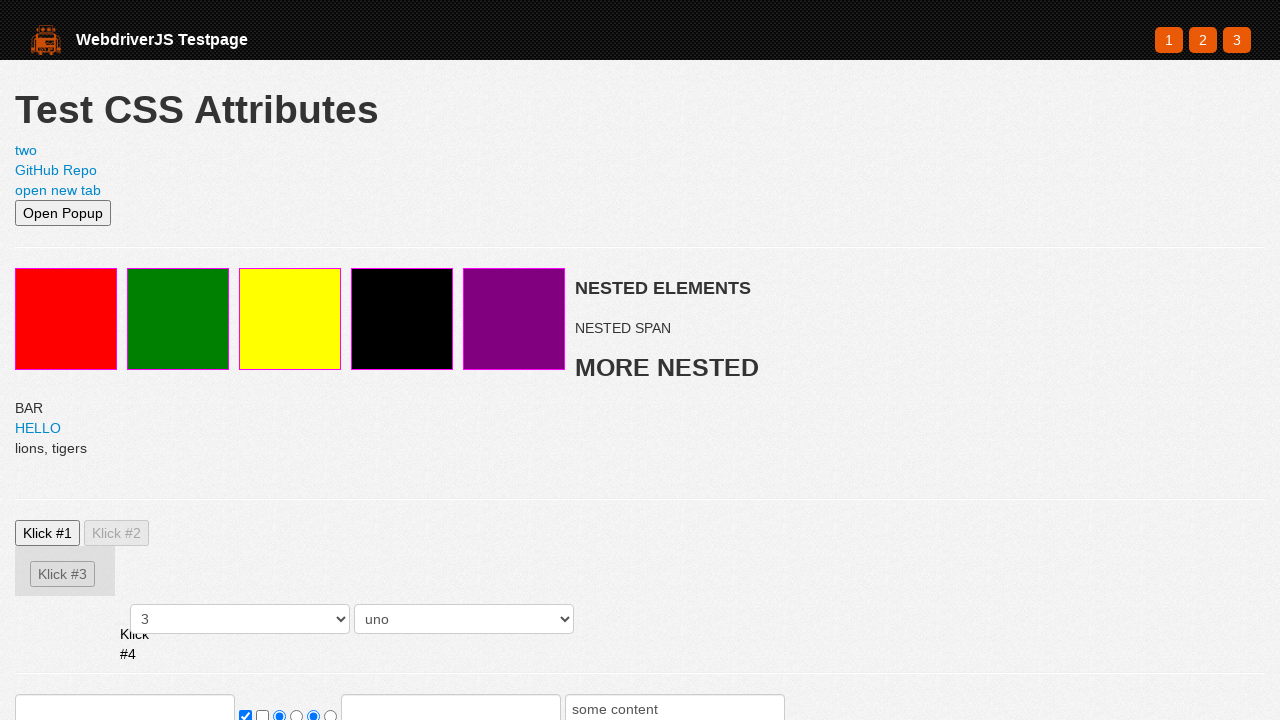

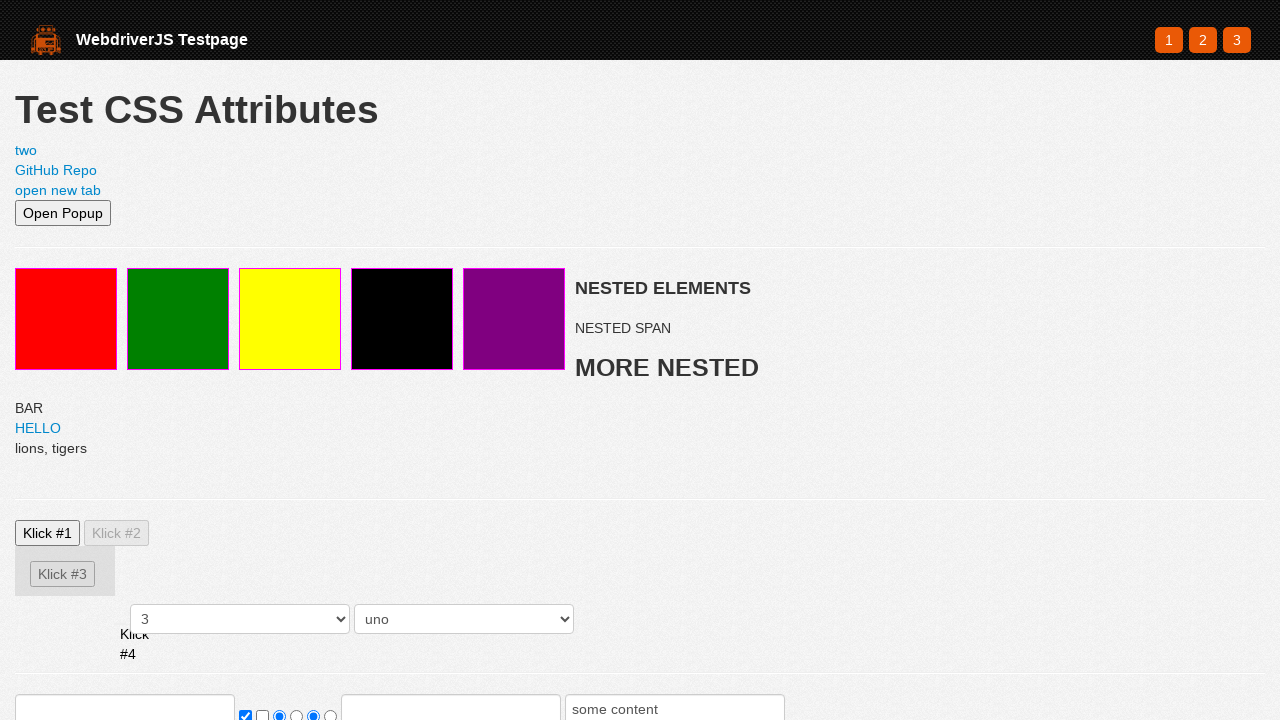